Tests dropdown selection functionality by selecting "Option 1" from a dropdown menu using visible text

Starting URL: https://the-internet.herokuapp.com/dropdown

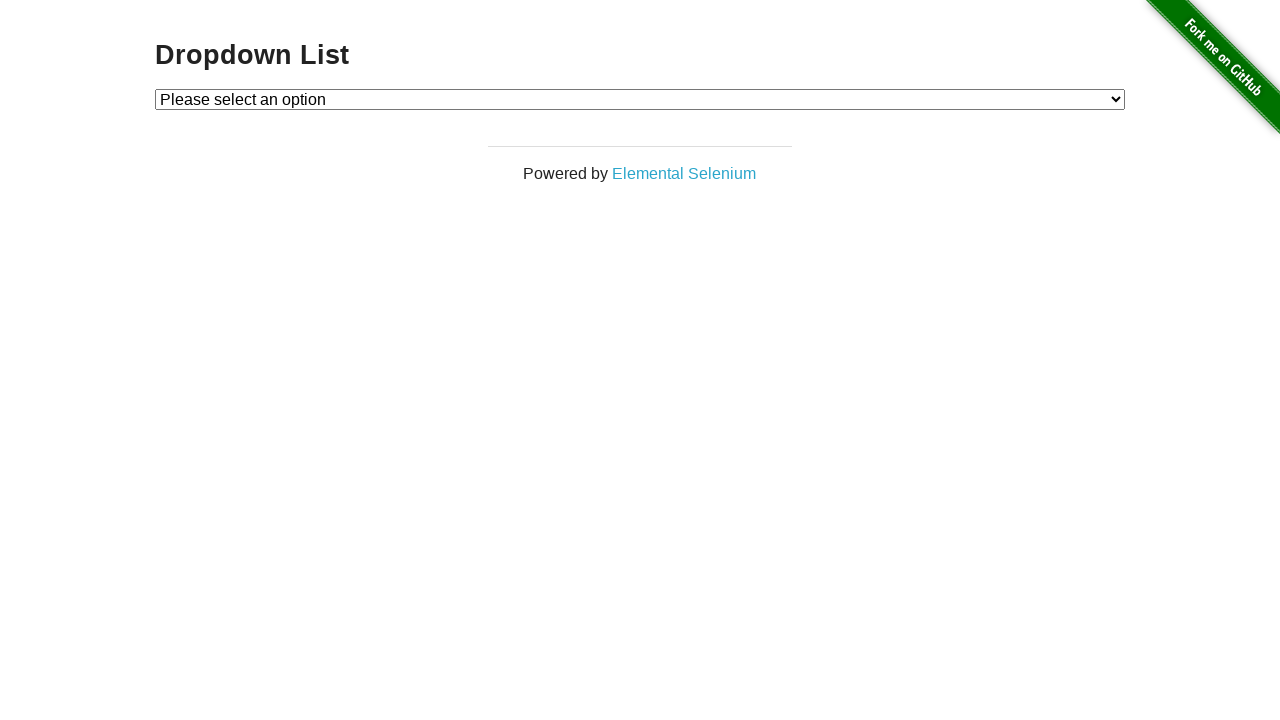

Selected 'Option 1' from dropdown menu using visible text on #dropdown
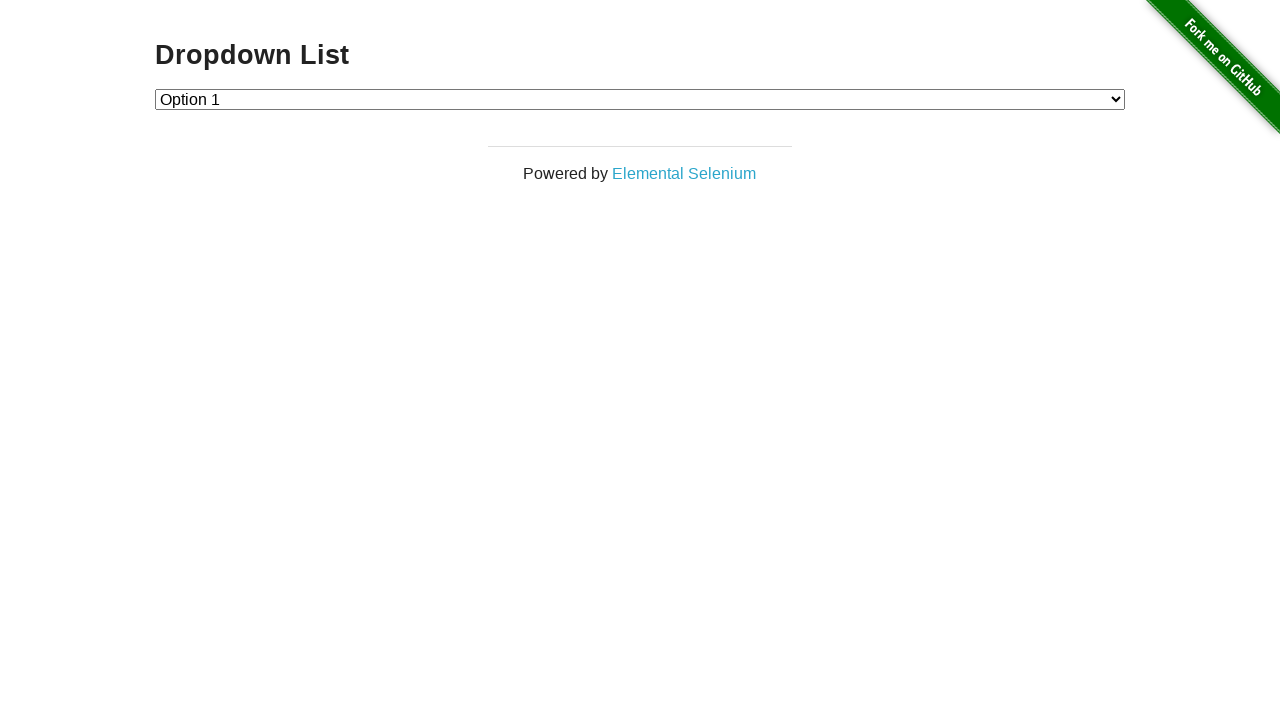

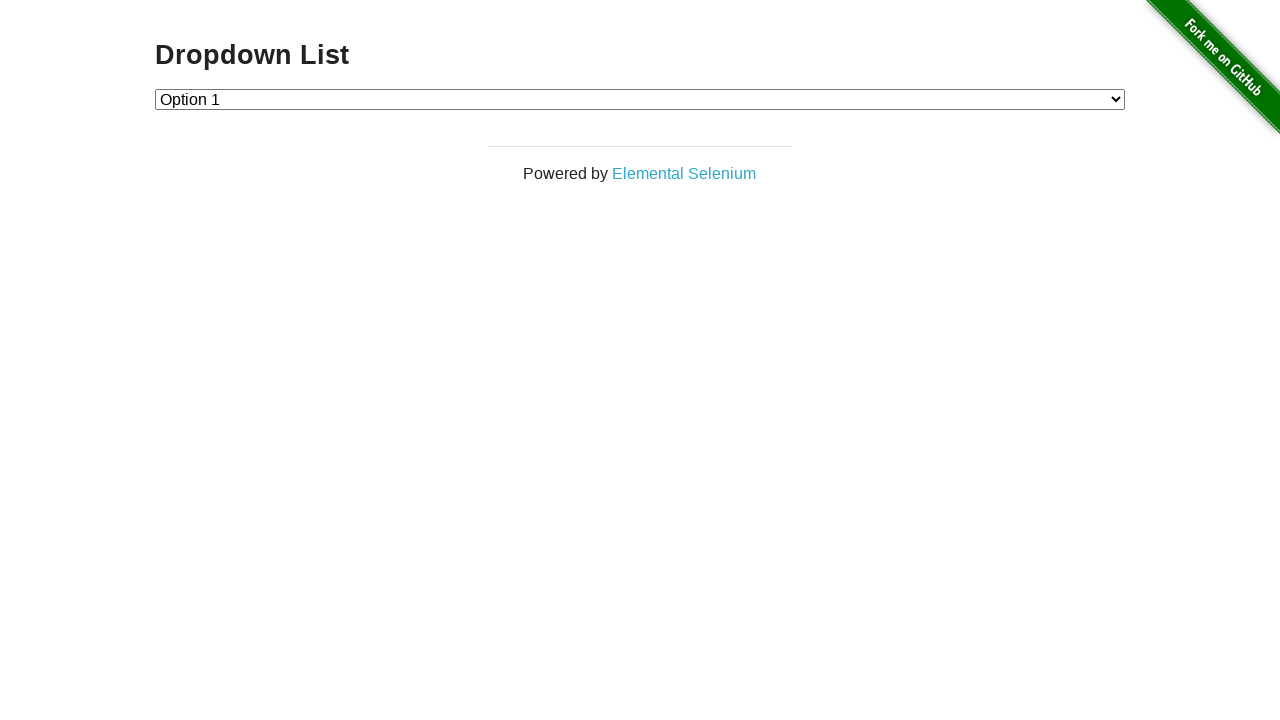